Navigates to YouTube homepage, finds all anchor links on the page, and clicks on the first available link to verify navigation works.

Starting URL: https://www.youtube.com

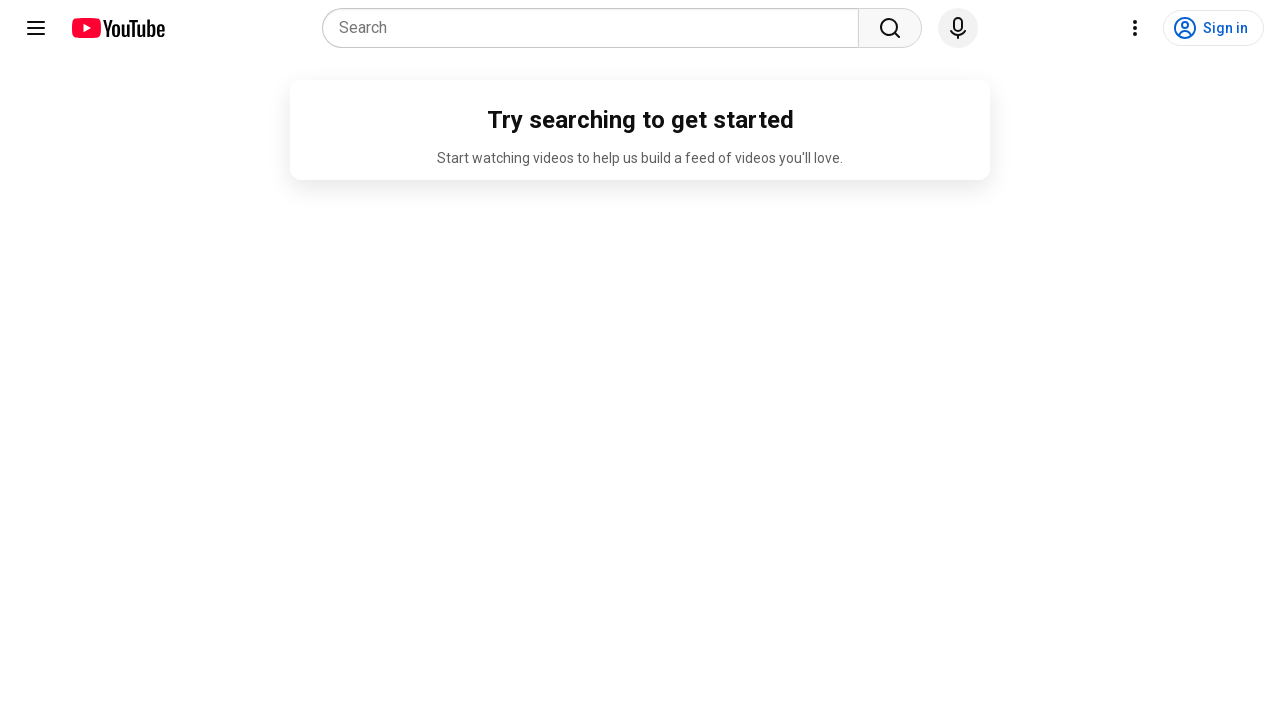

Navigated to YouTube homepage
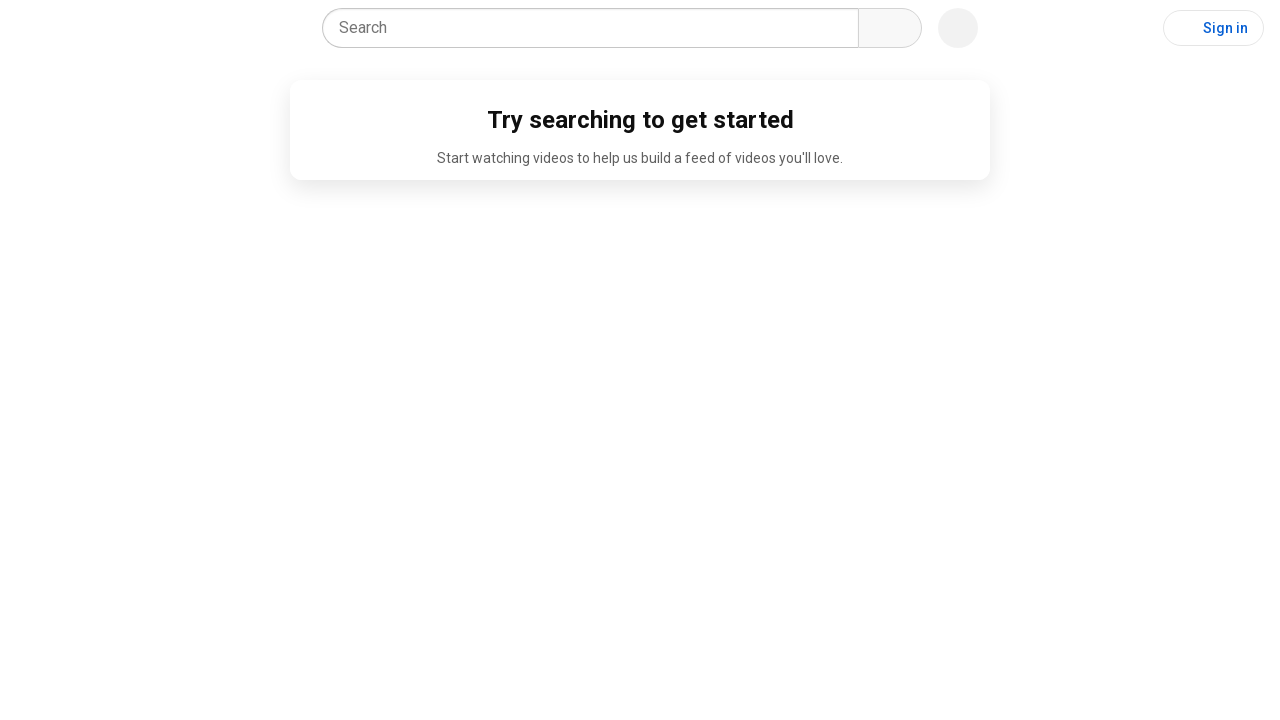

Waited for anchor links to load on the page
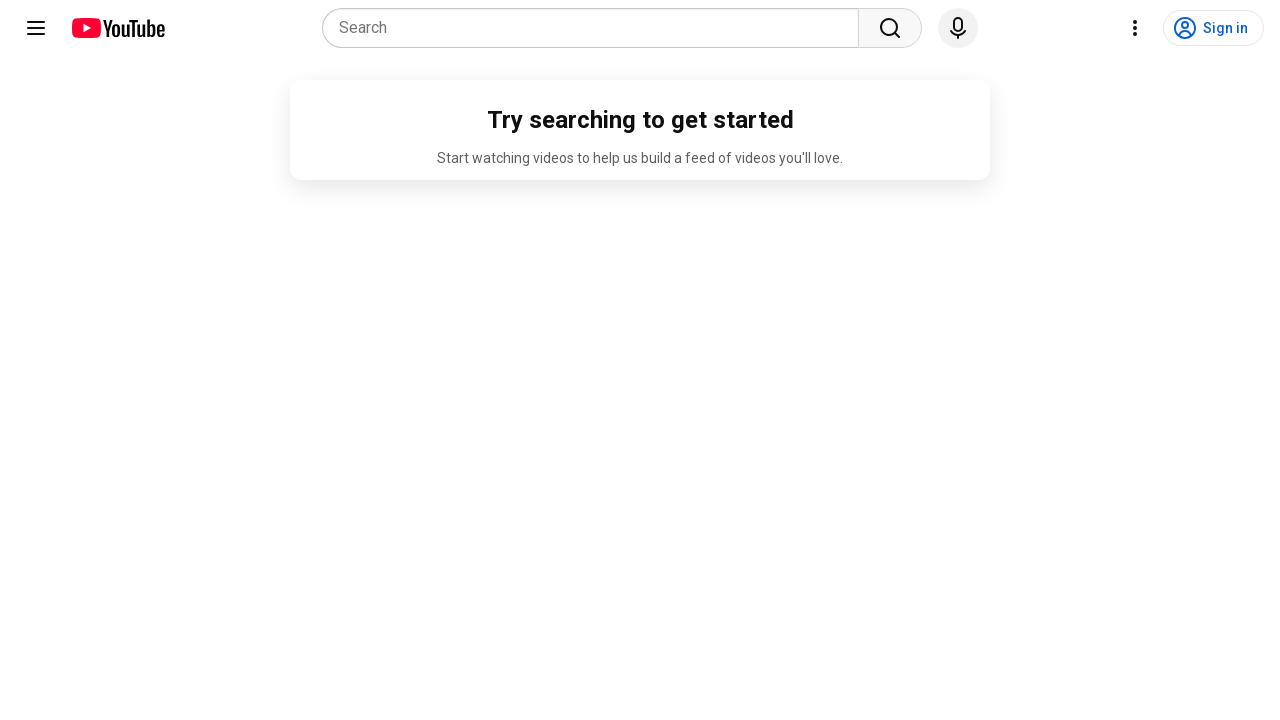

Located all anchor links on the page
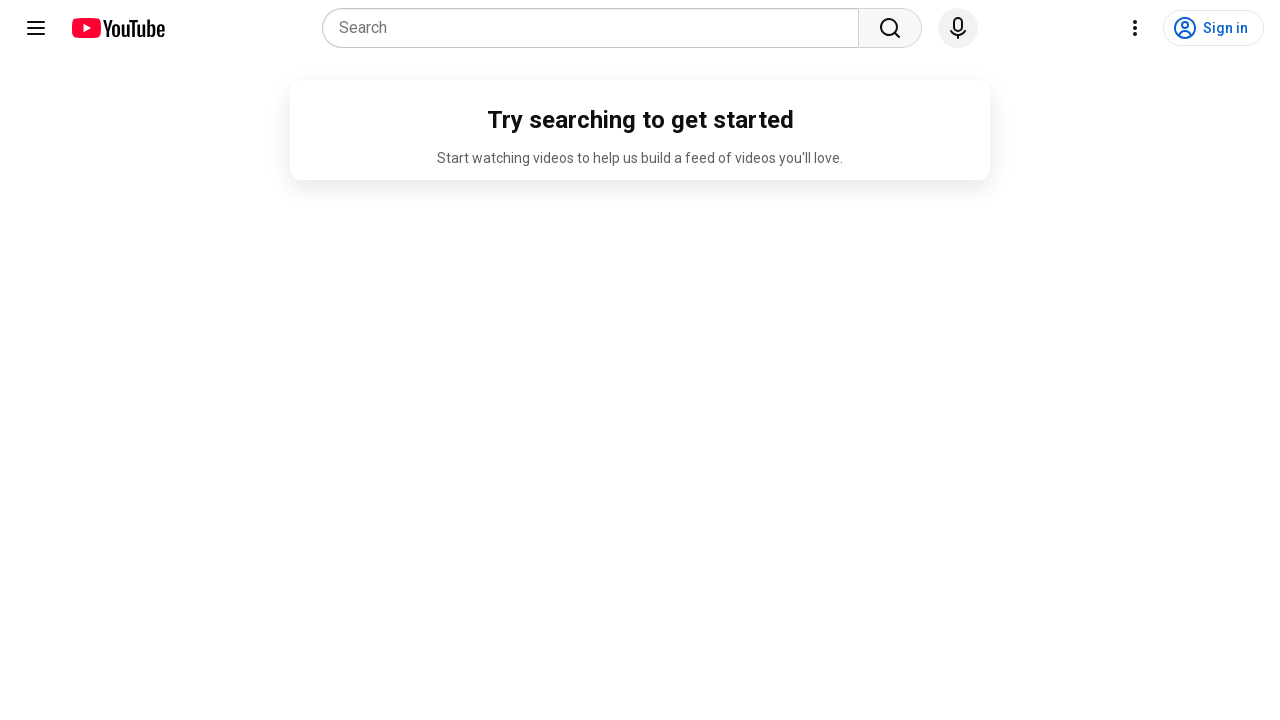

Found 21 total anchor links on the page
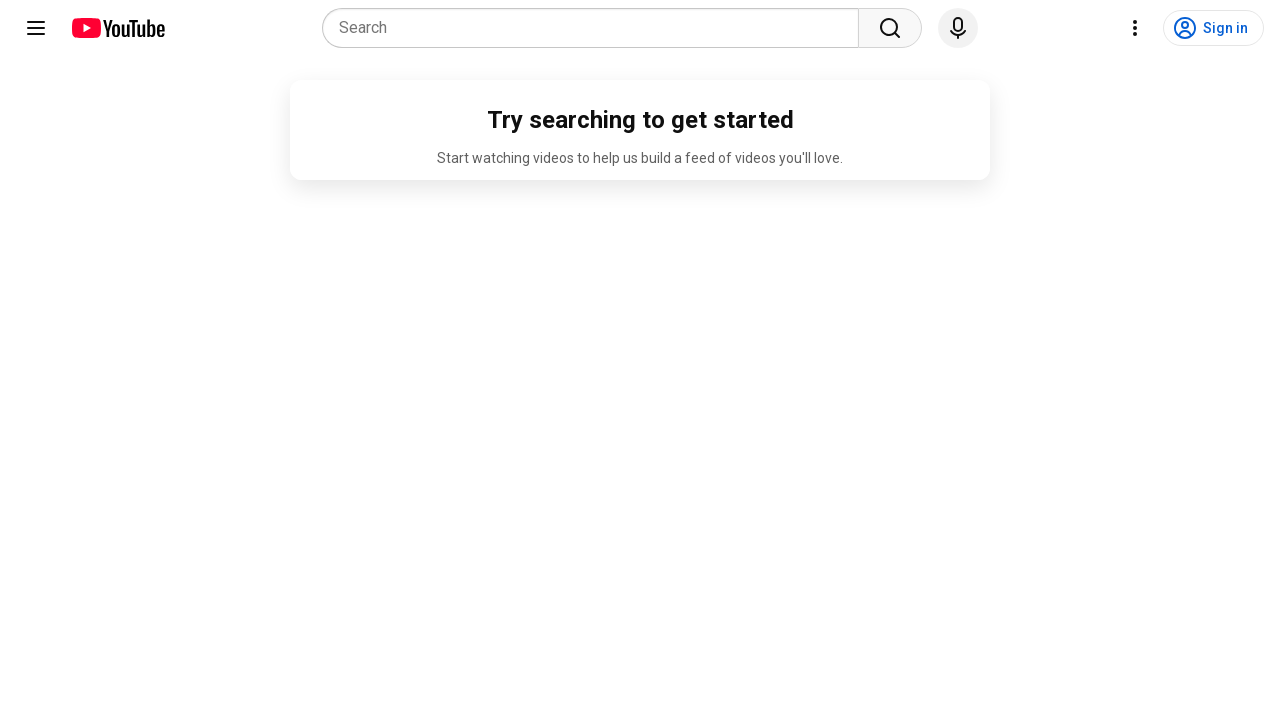

Clicked the first anchor link to verify navigation at (118, 28) on a >> nth=0
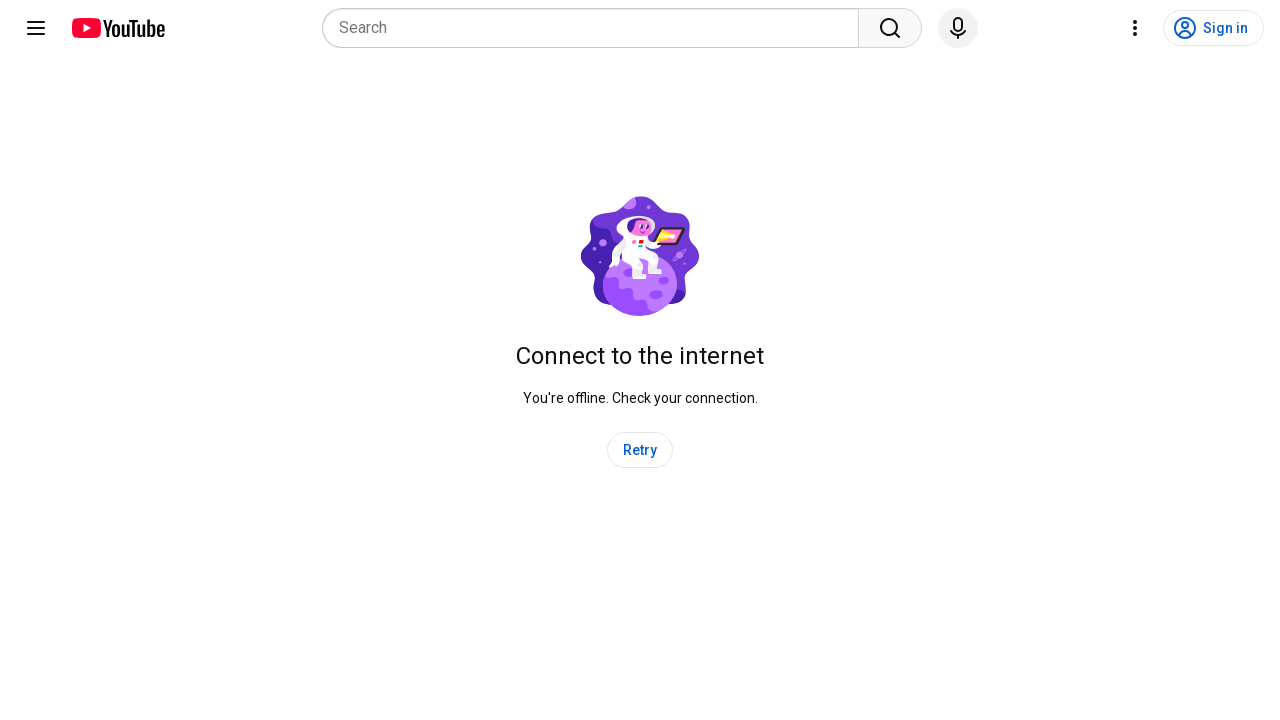

Waited for page navigation to complete (domcontentloaded)
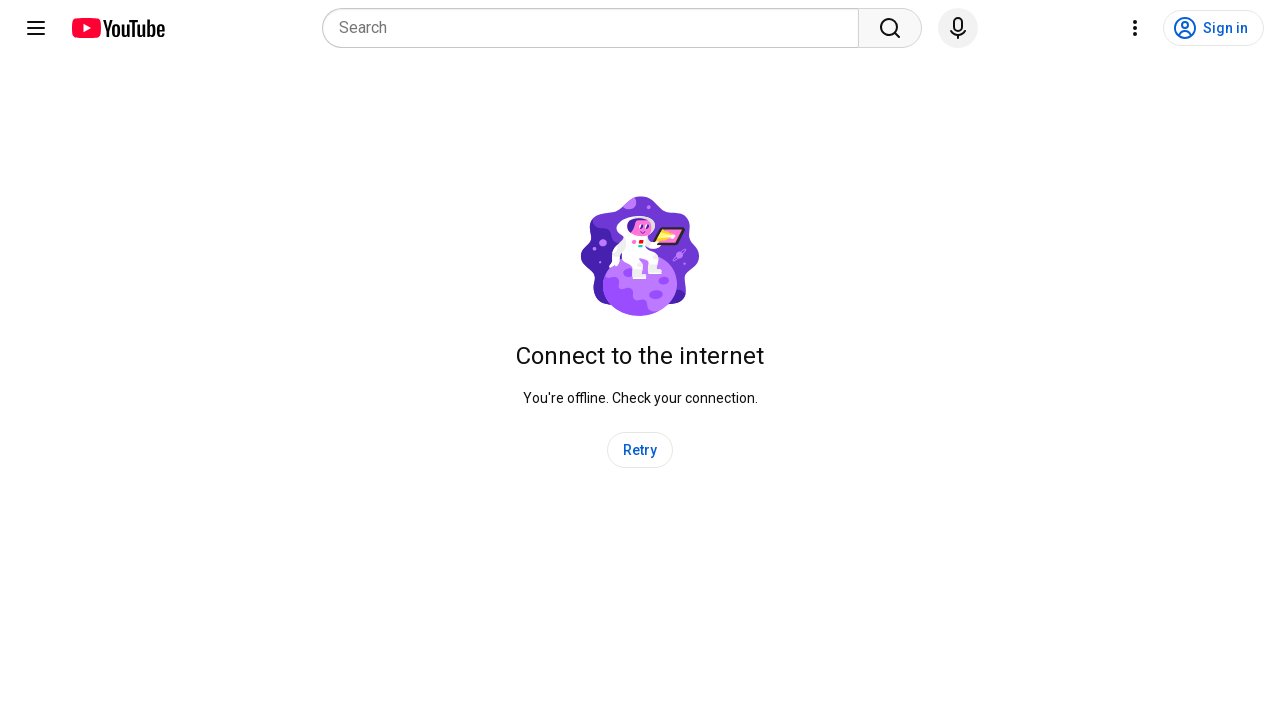

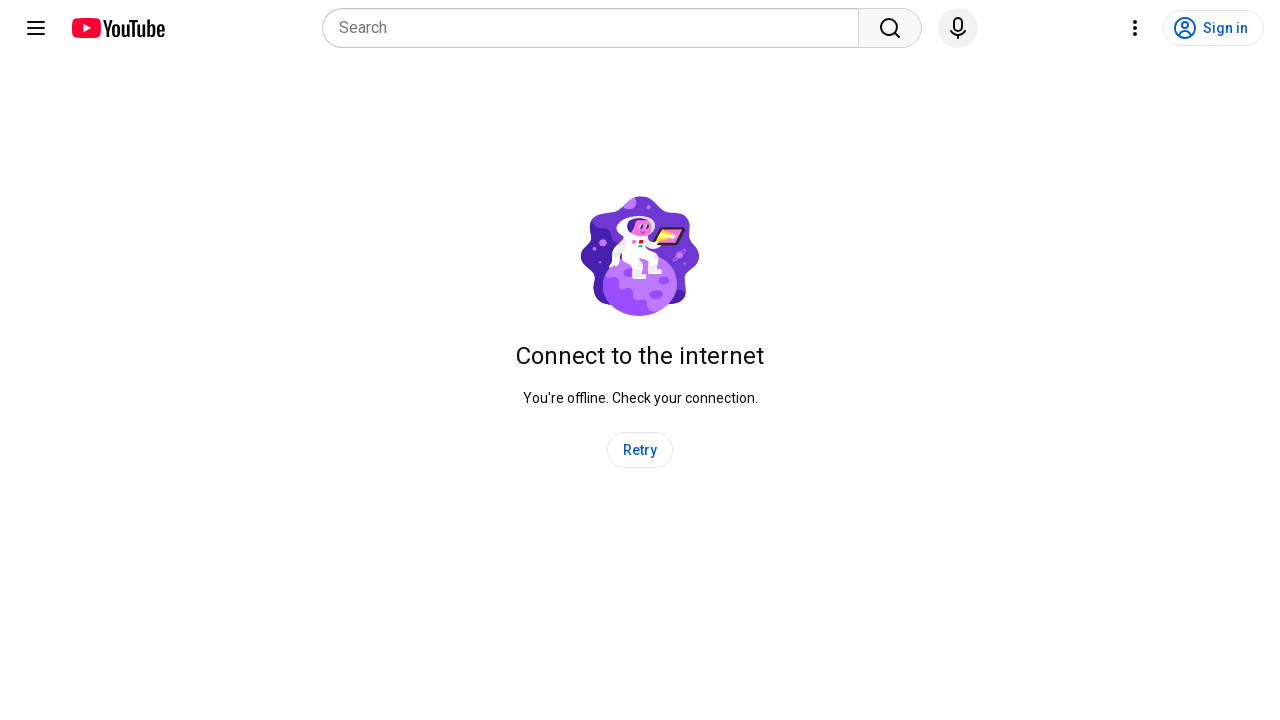